Tests that only one radio button can be selected within a radio button group - selecting a new option deselects the previous one.

Starting URL: https://www.w3schools.com/tags/tryit.asp?filename=tryhtml5_input_type_radio

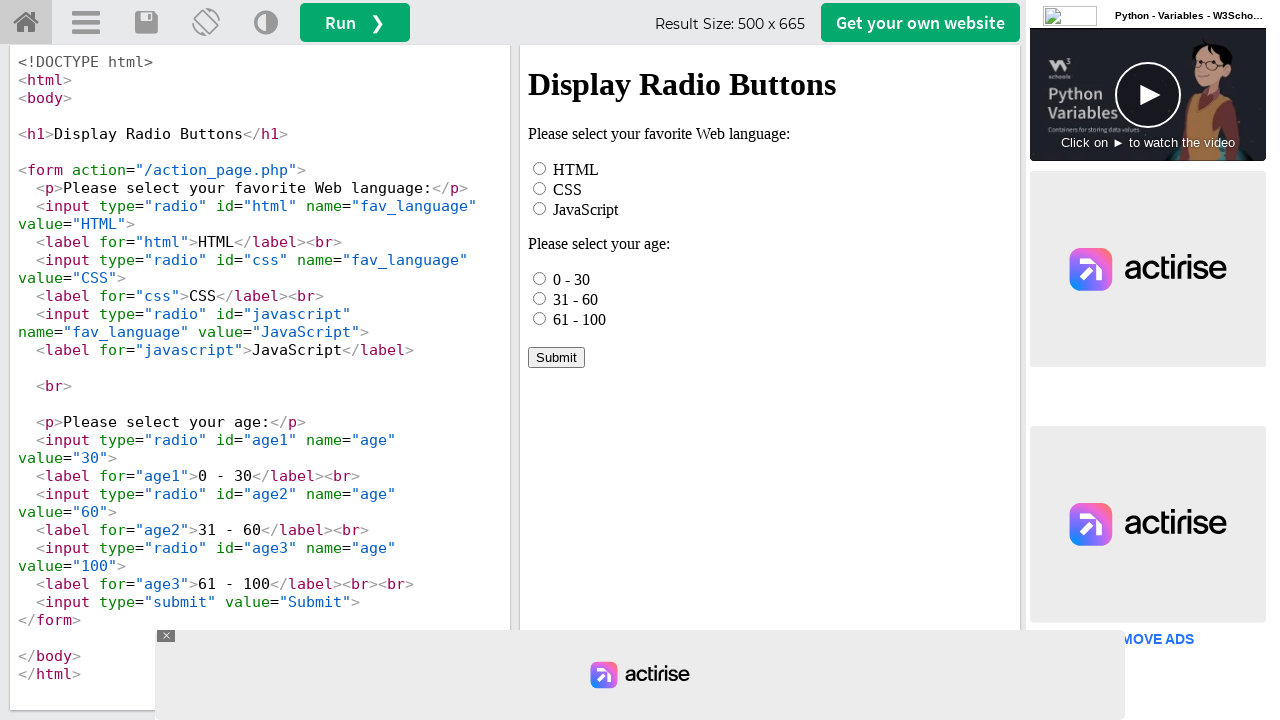

Waited for iframe#iframeResult to load
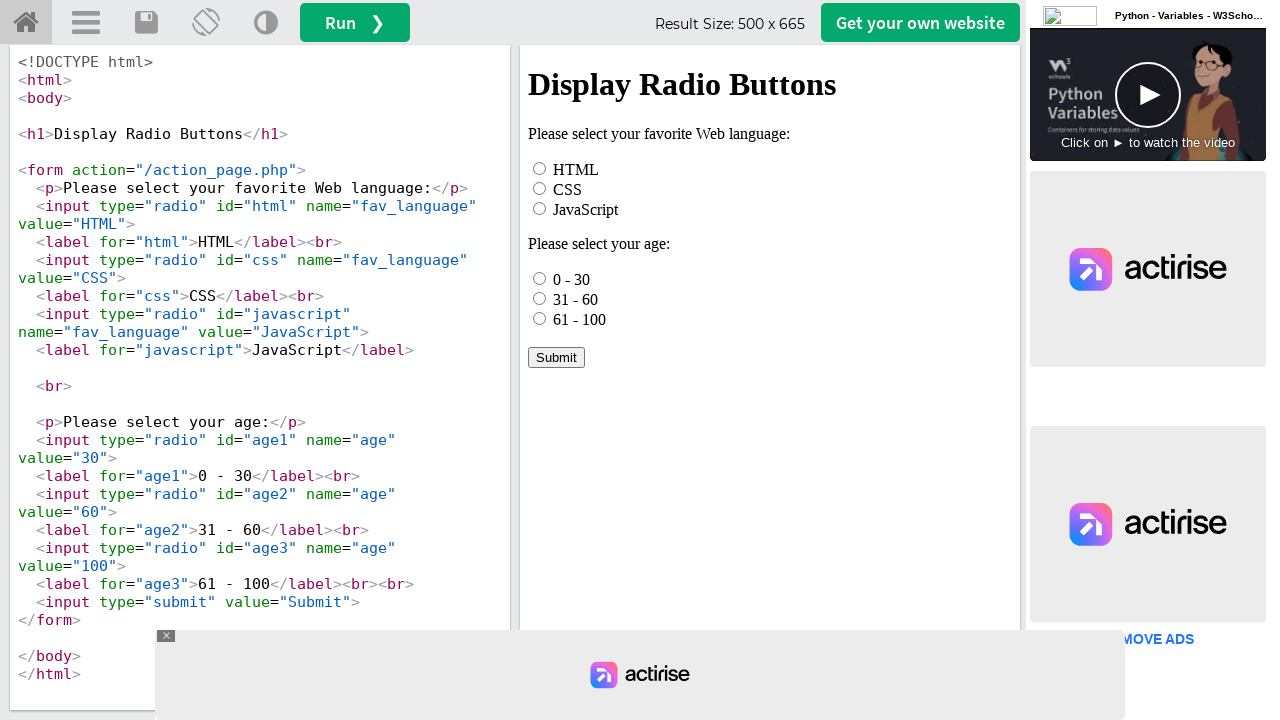

Located iframe containing radio buttons
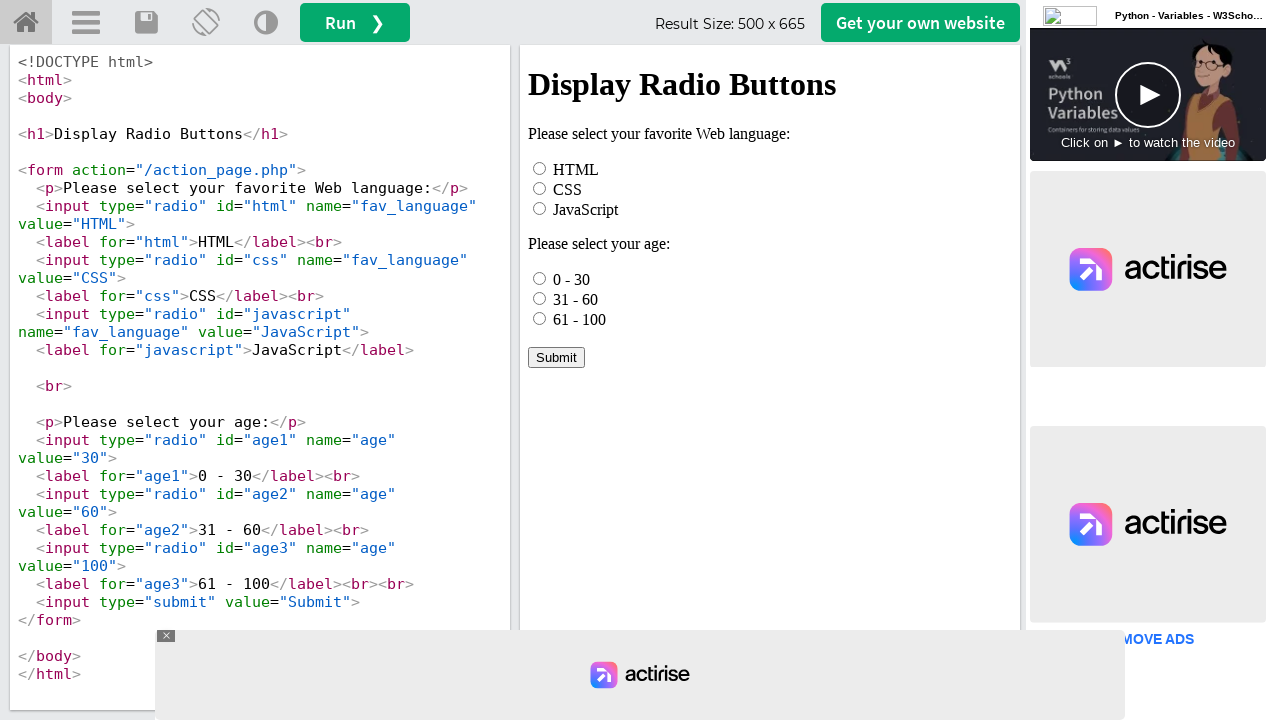

Clicked HTML radio button in fav_language group at (540, 168) on iframe#iframeResult >> internal:control=enter-frame >> input#html
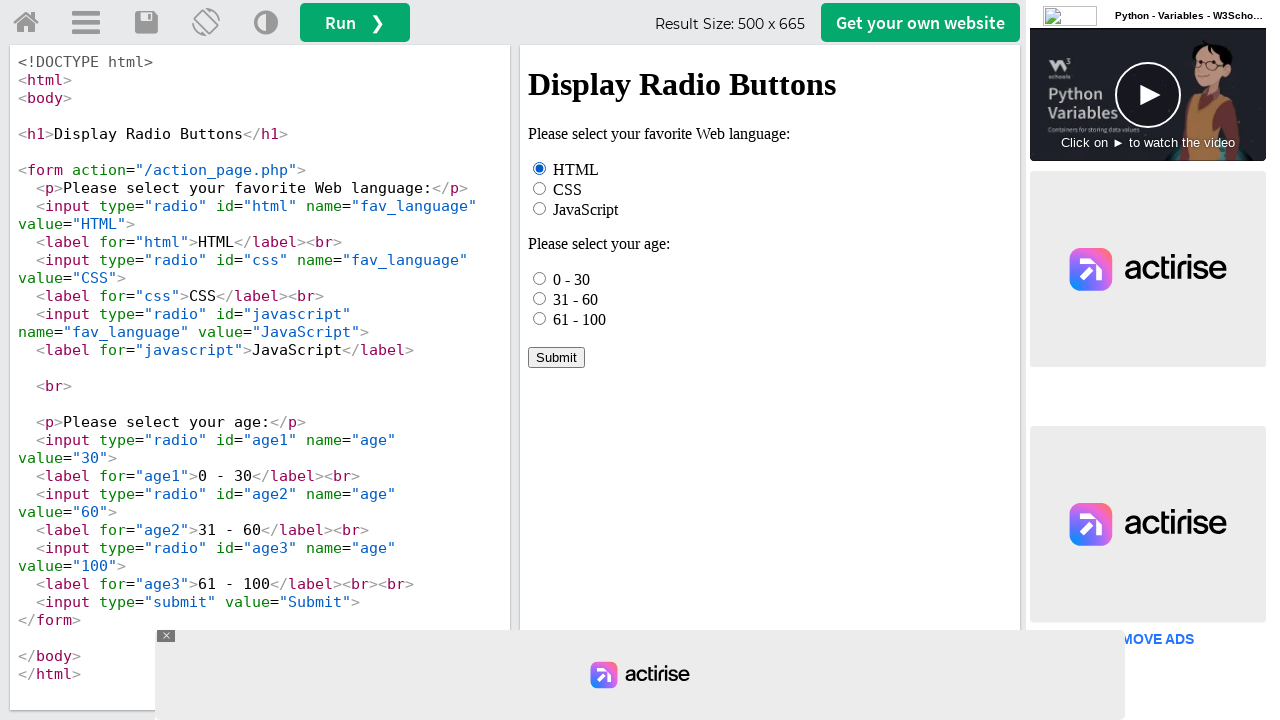

Verified HTML radio button is checked
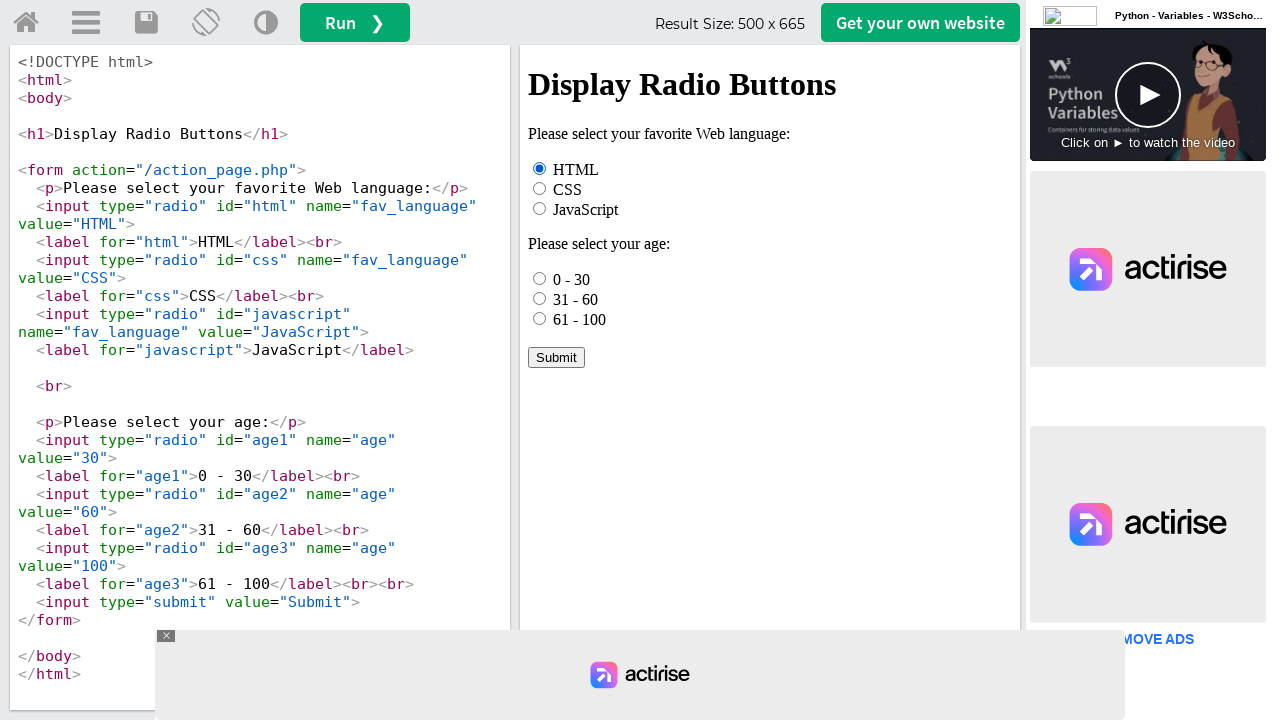

Clicked JavaScript radio button in fav_language group at (540, 208) on iframe#iframeResult >> internal:control=enter-frame >> input#javascript
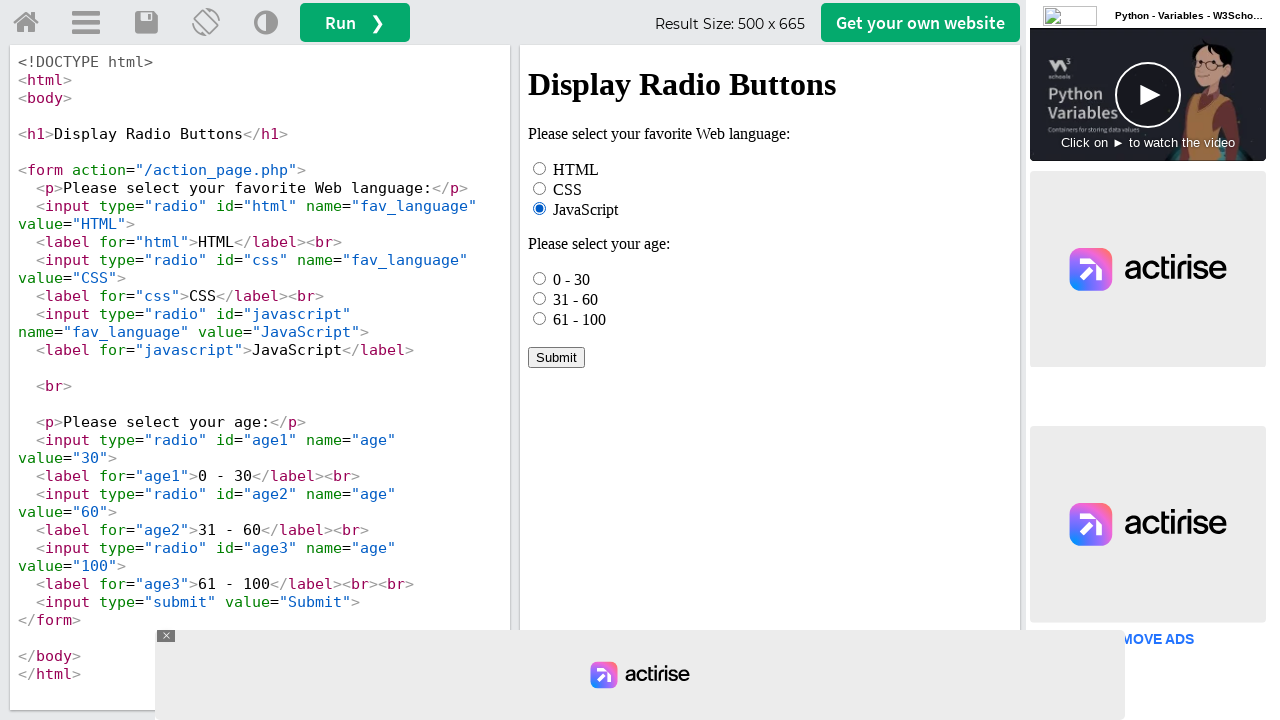

Verified JavaScript radio button is now checked
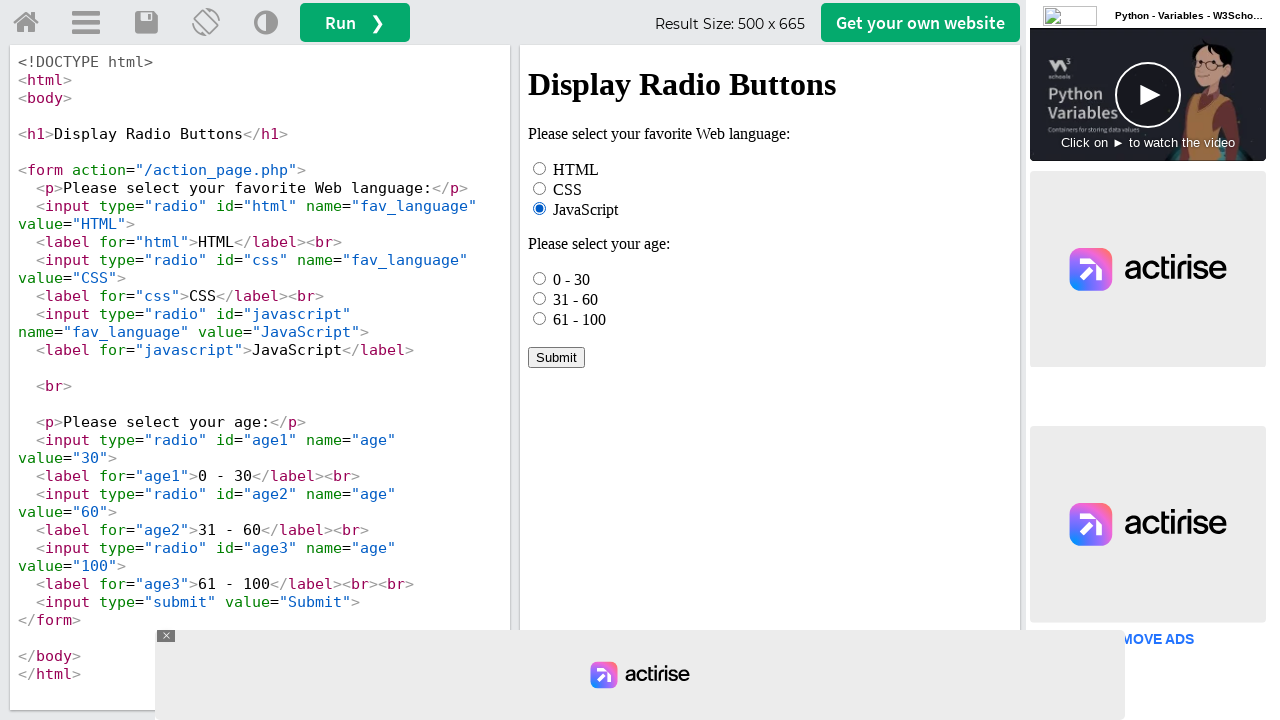

Verified HTML radio button is now deselected after selecting JavaScript
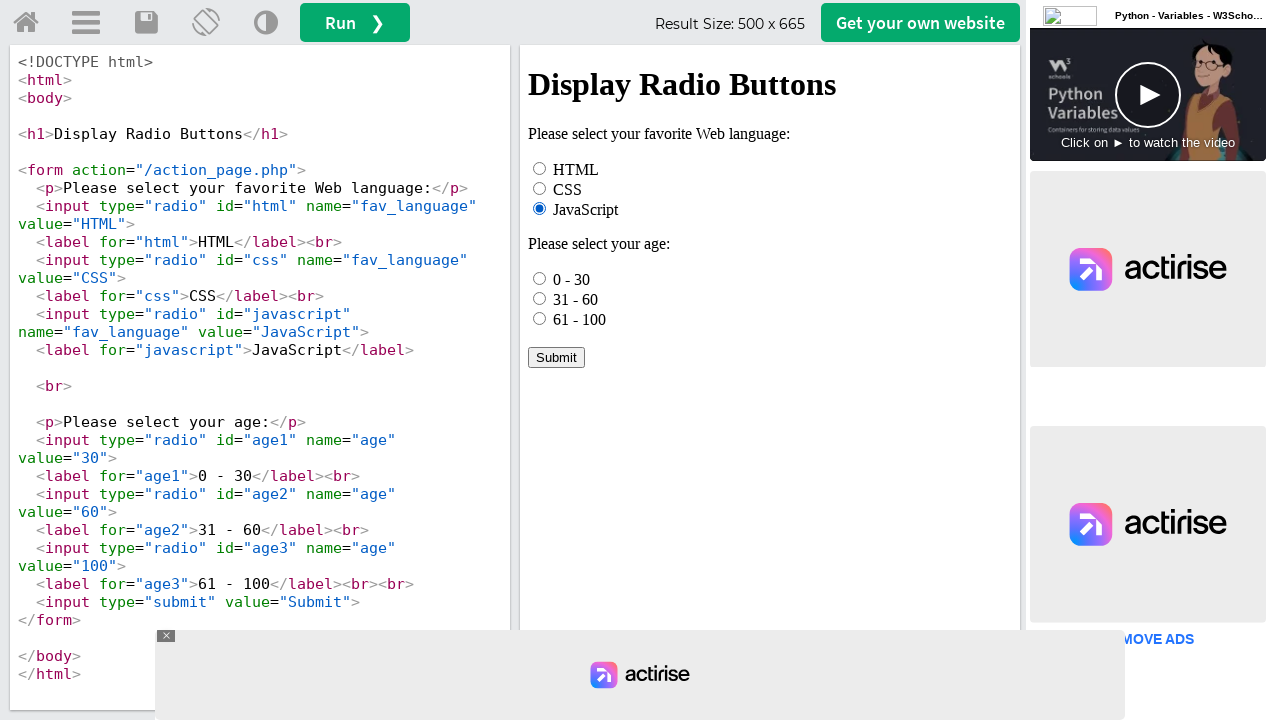

Clicked age3 radio button in age group at (540, 318) on iframe#iframeResult >> internal:control=enter-frame >> input#age3
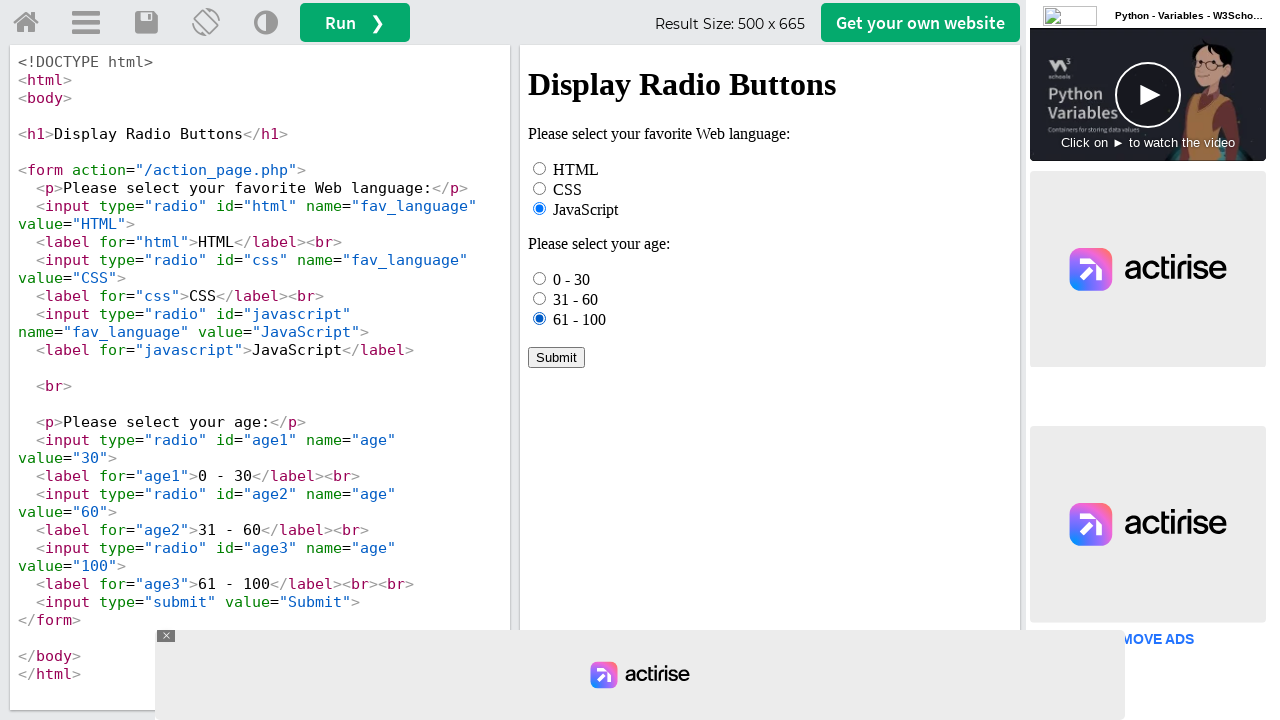

Verified age3 radio button is checked
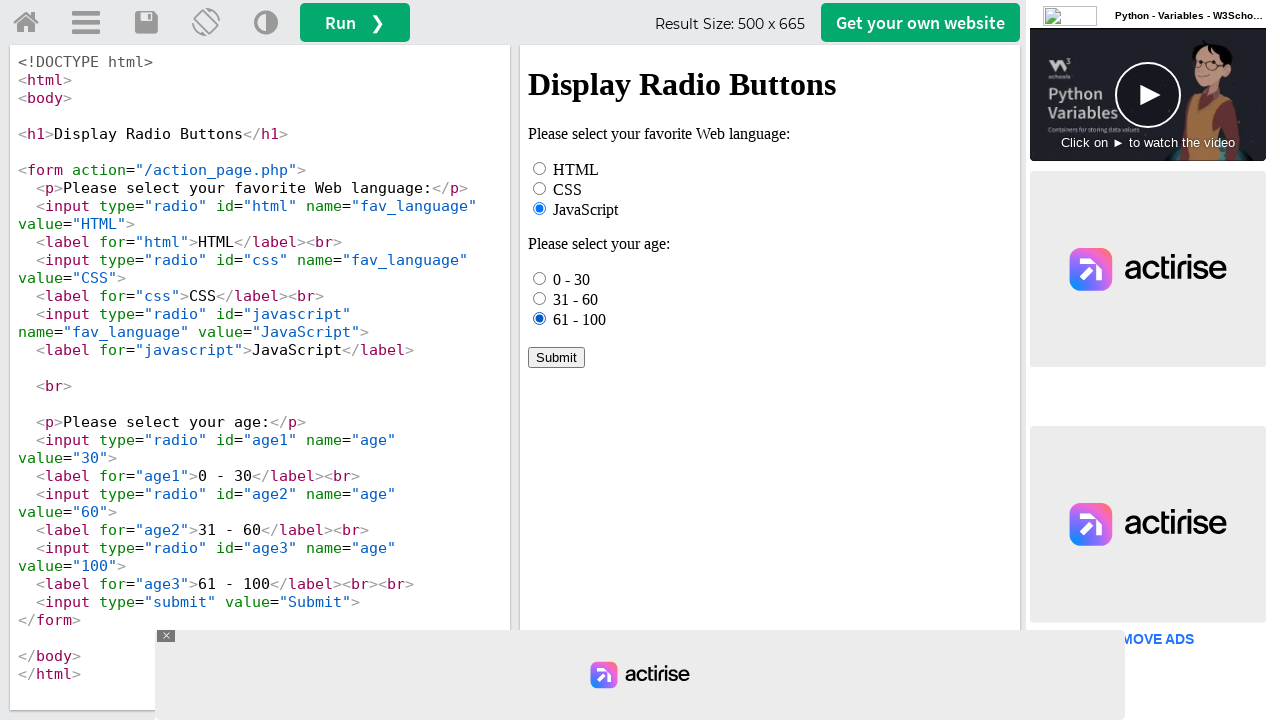

Clicked age2 radio button in age group at (540, 298) on iframe#iframeResult >> internal:control=enter-frame >> input#age2
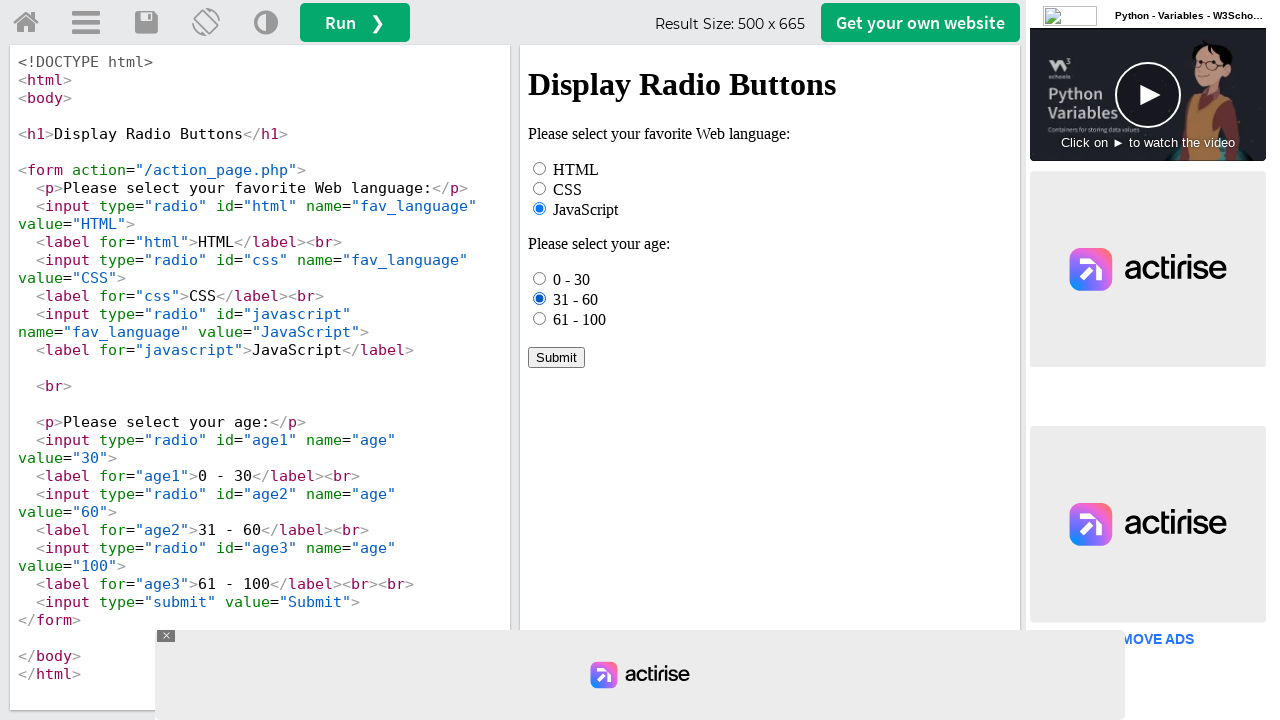

Verified age2 radio button is now checked
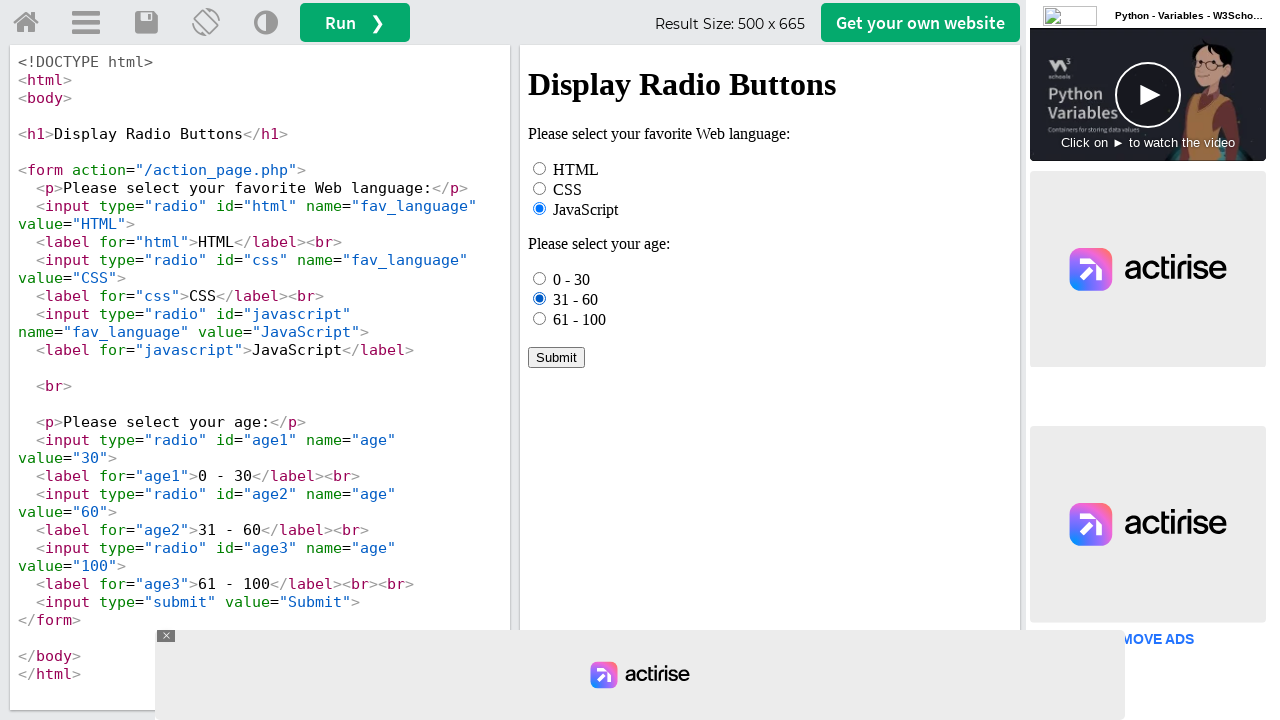

Verified age3 radio button is now deselected after selecting age2
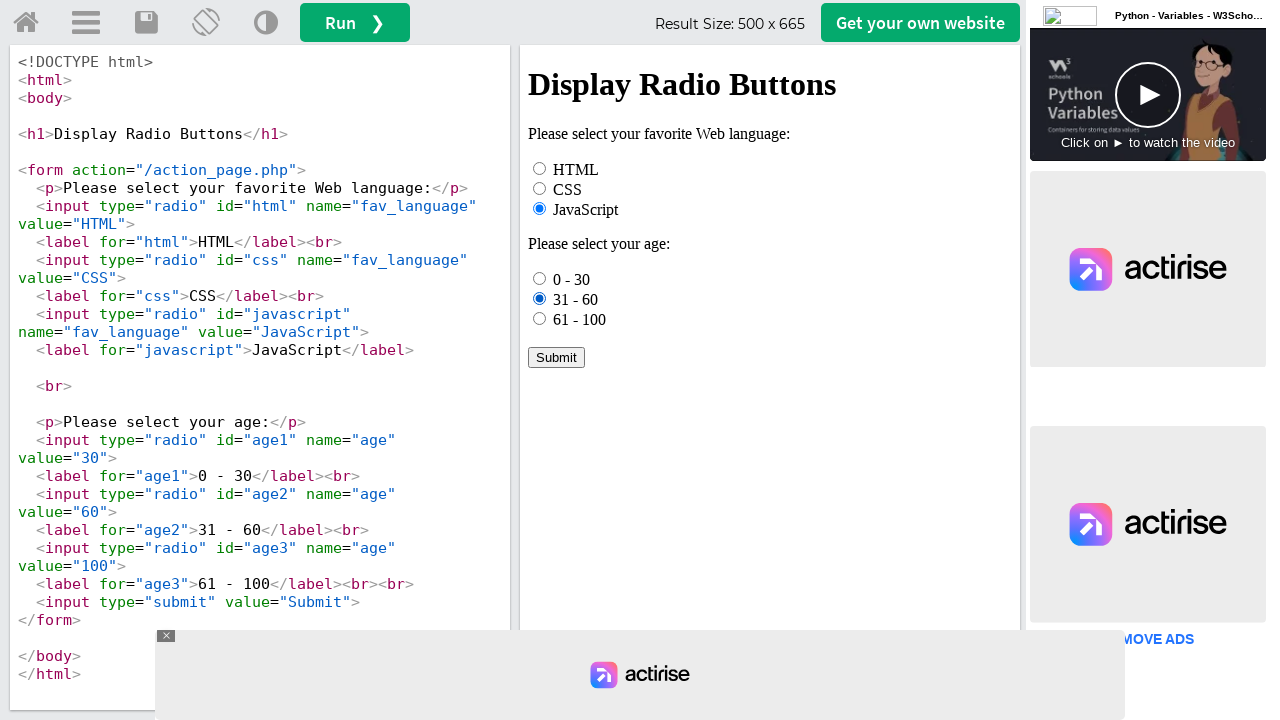

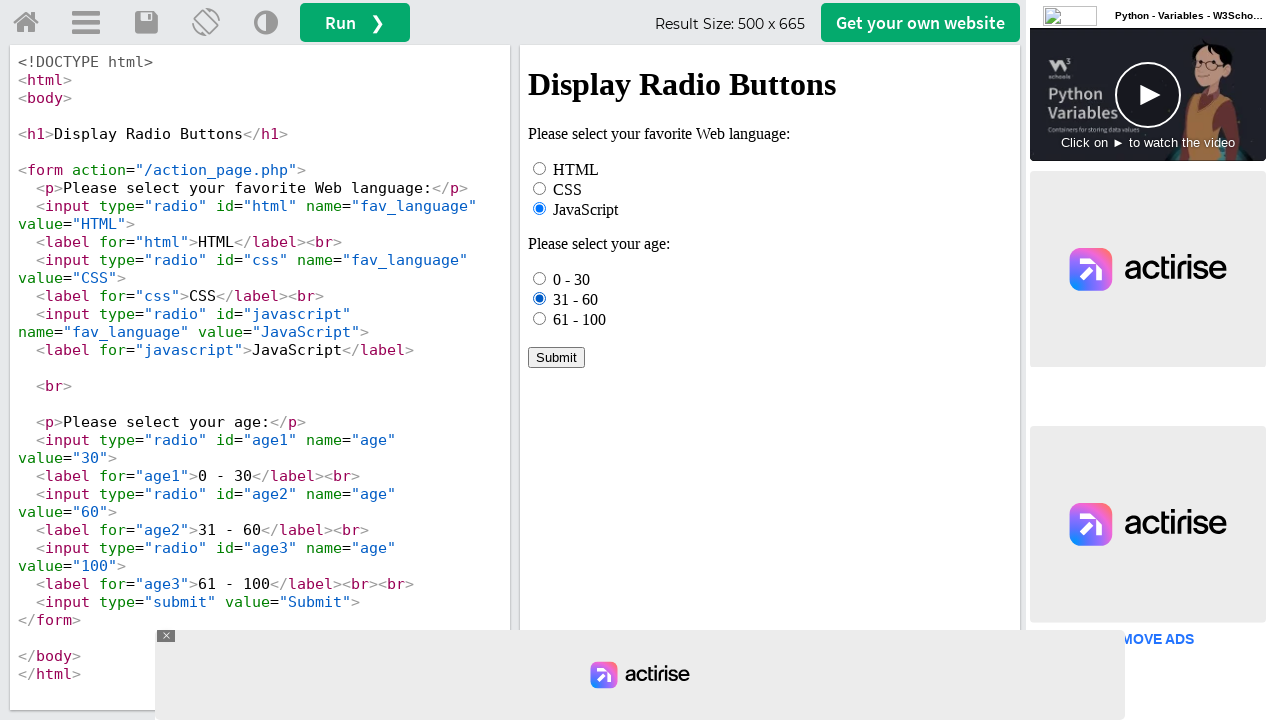